Tests opting out of A/B tests by adding an opt-out cookie before navigating to the A/B test page, then verifying the page shows "No A/B Test".

Starting URL: http://the-internet.herokuapp.com

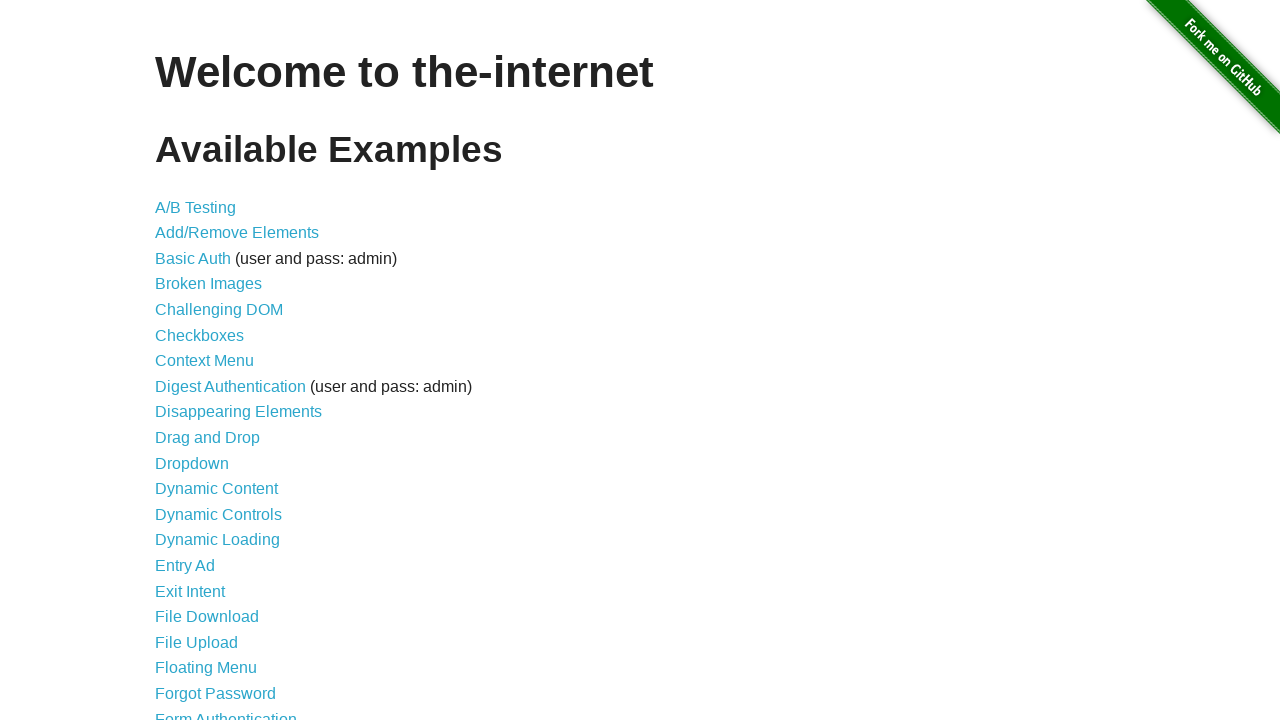

Added optimizelyOptOut cookie with value 'true' to opt out of A/B testing
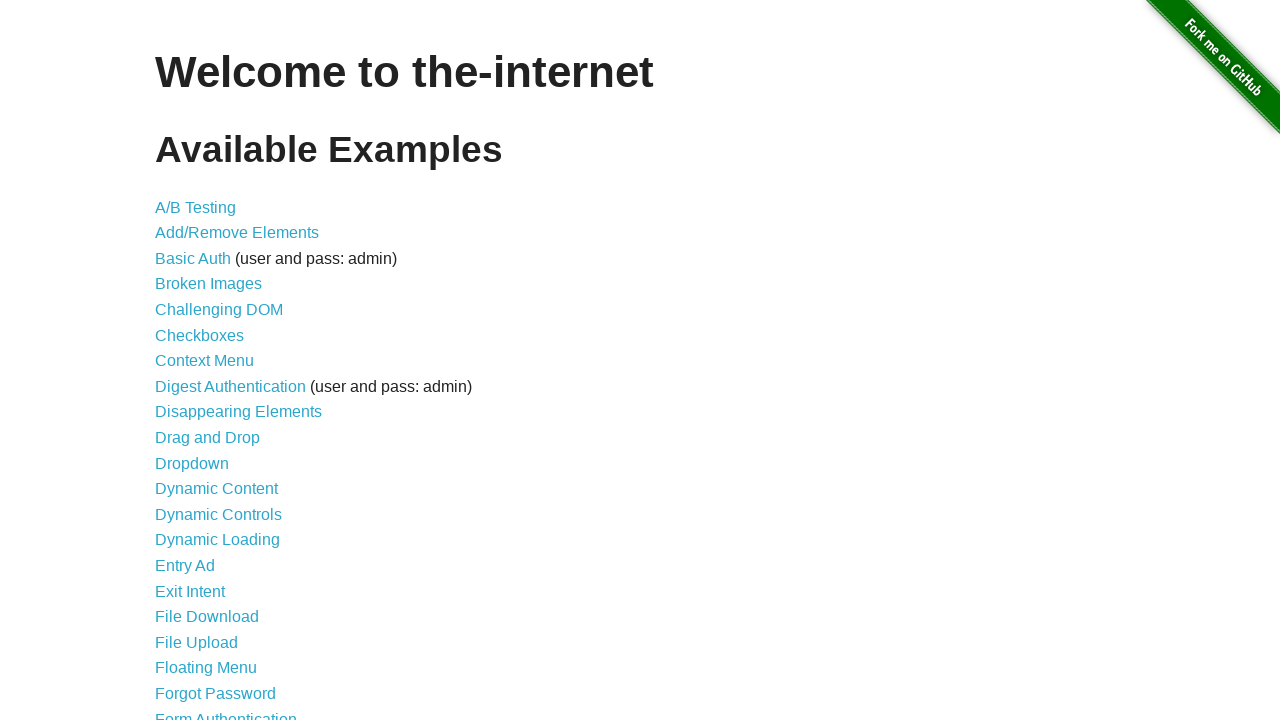

Navigated to A/B test page at /abtest
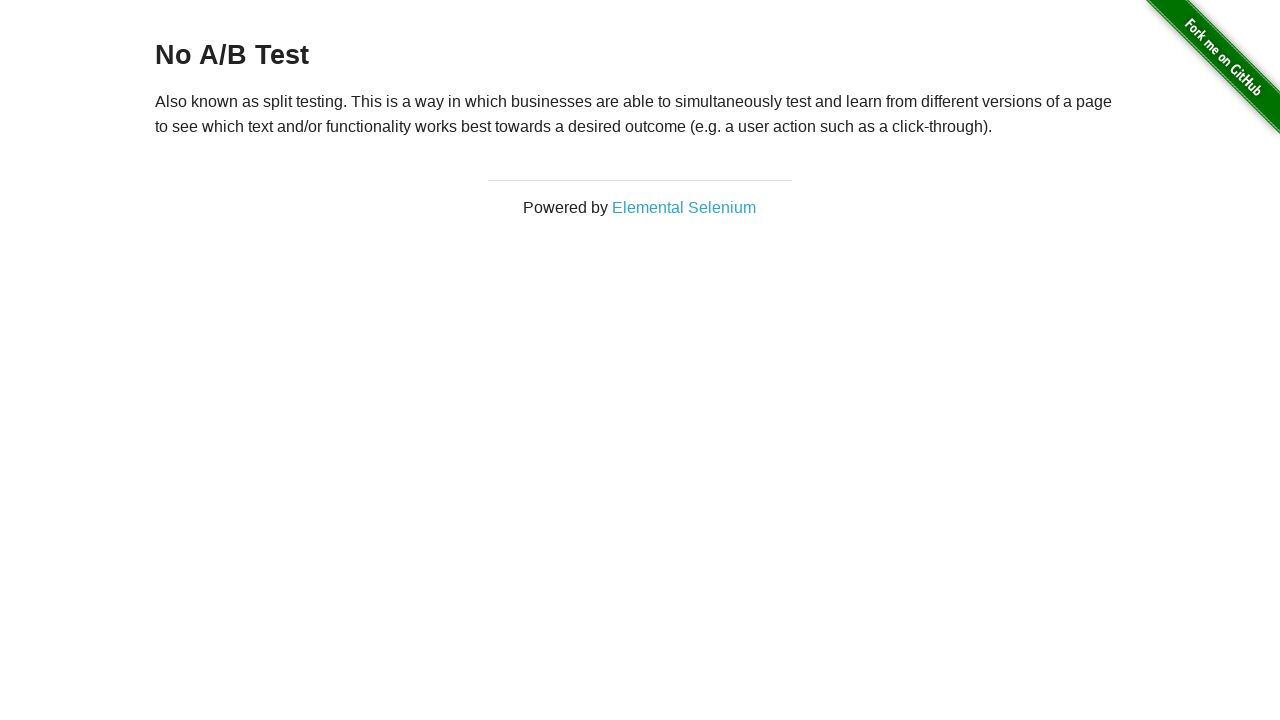

Retrieved heading text from h3 element
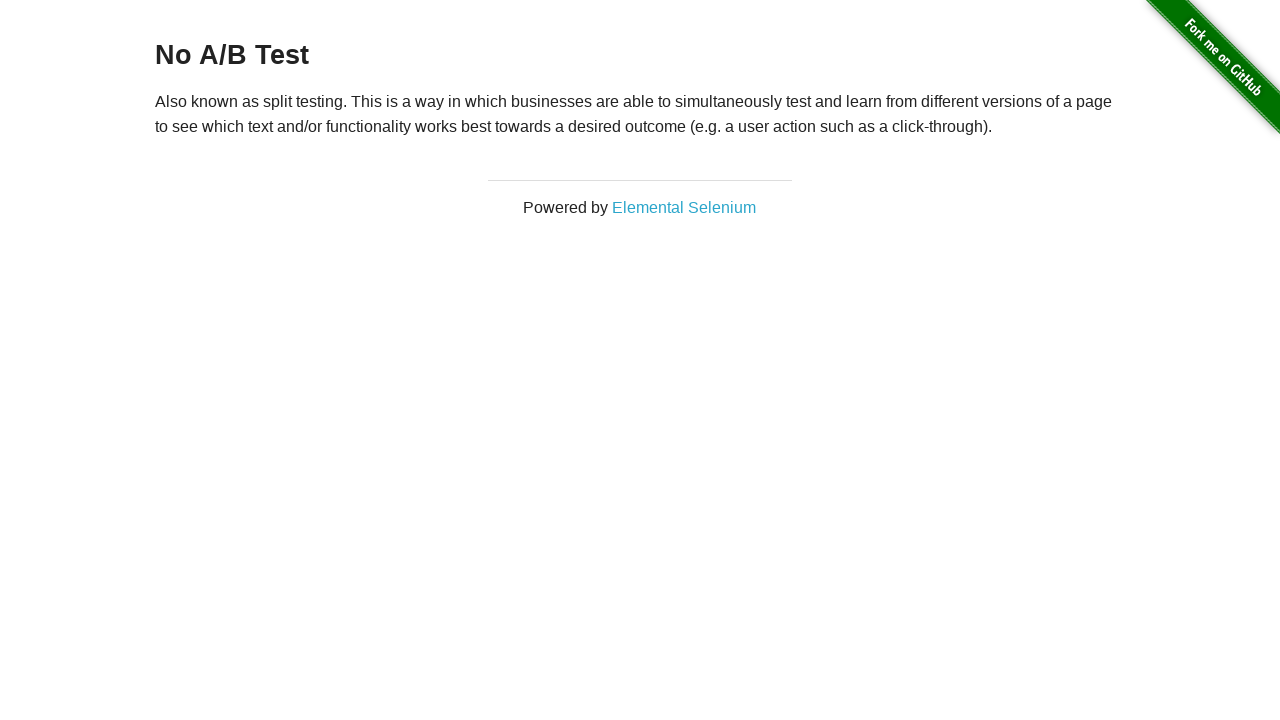

Verified that heading text matches 'No A/B Test', confirming successful opt-out
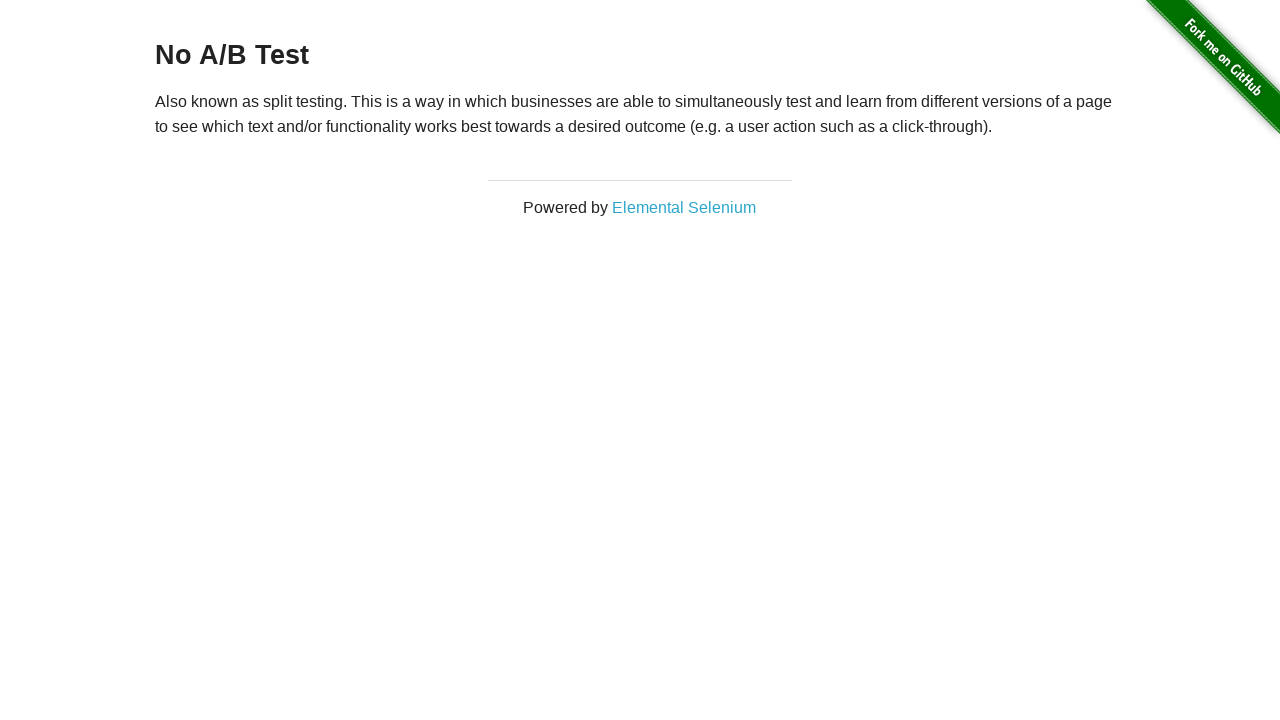

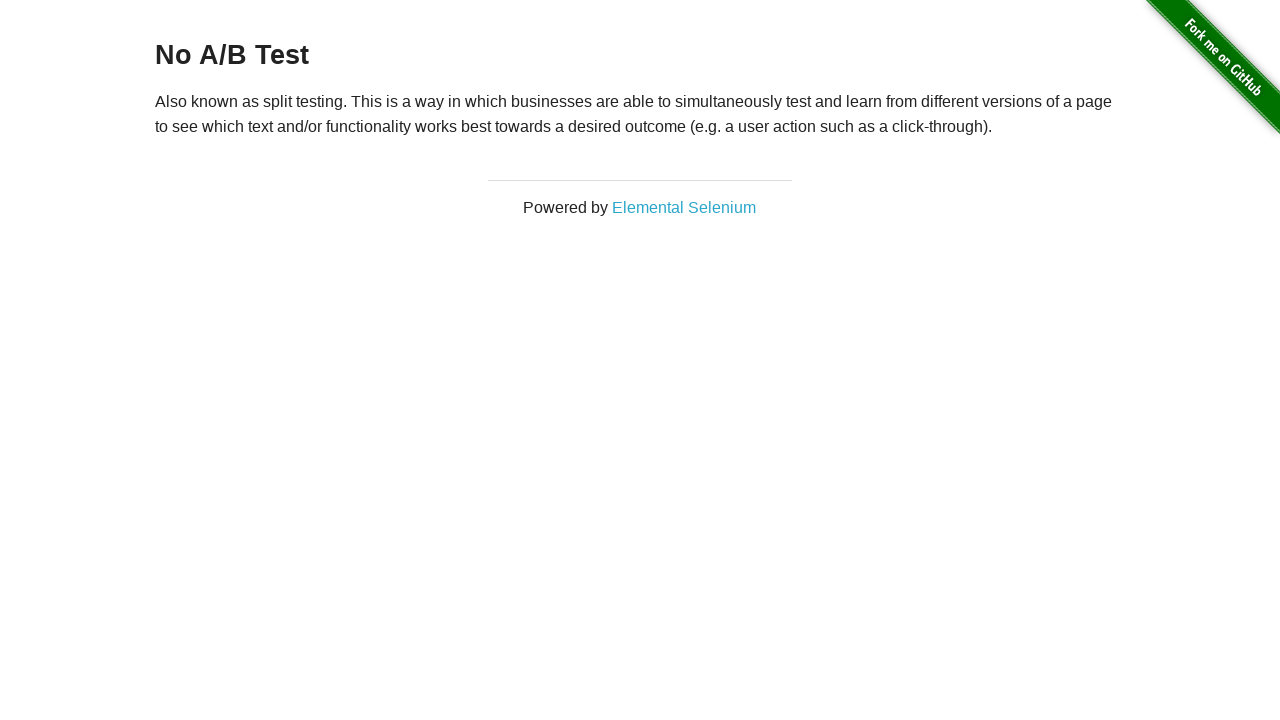